Tests PDF to Word conversion service by uploading a PDF file

Starting URL: https://www.ilovepdf.com/pdf_to_word

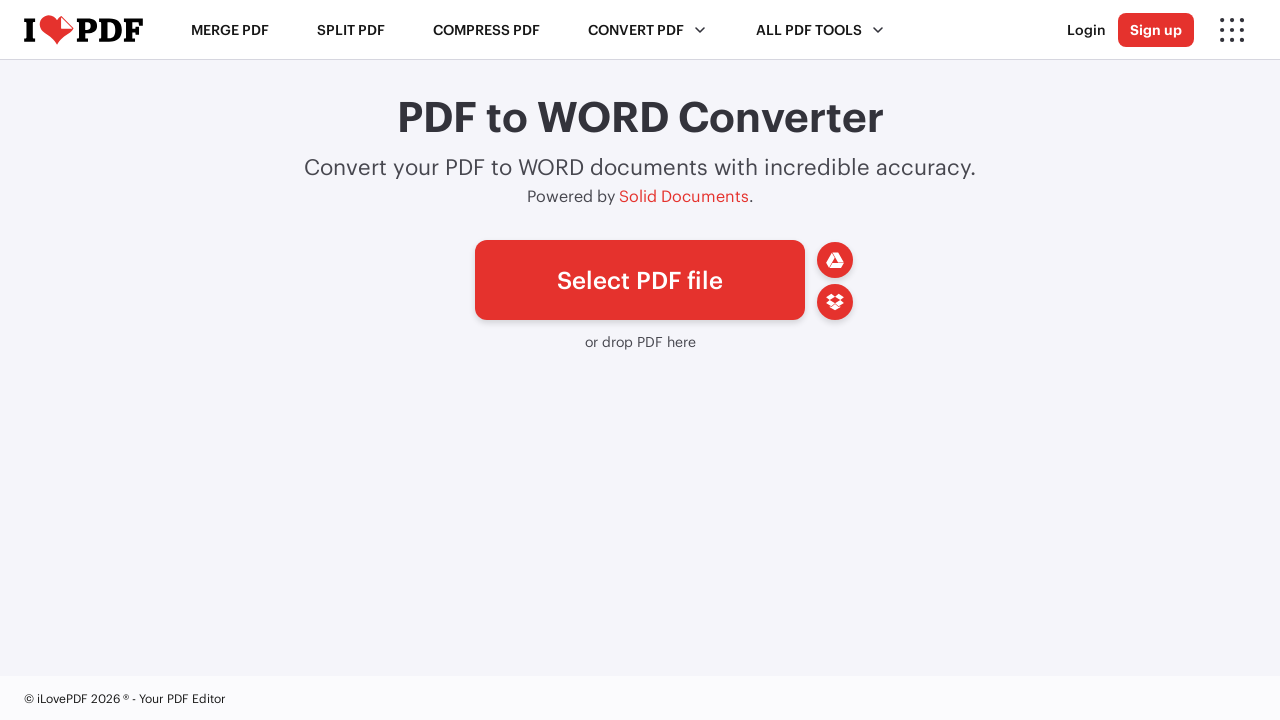

Created temporary PDF file for upload
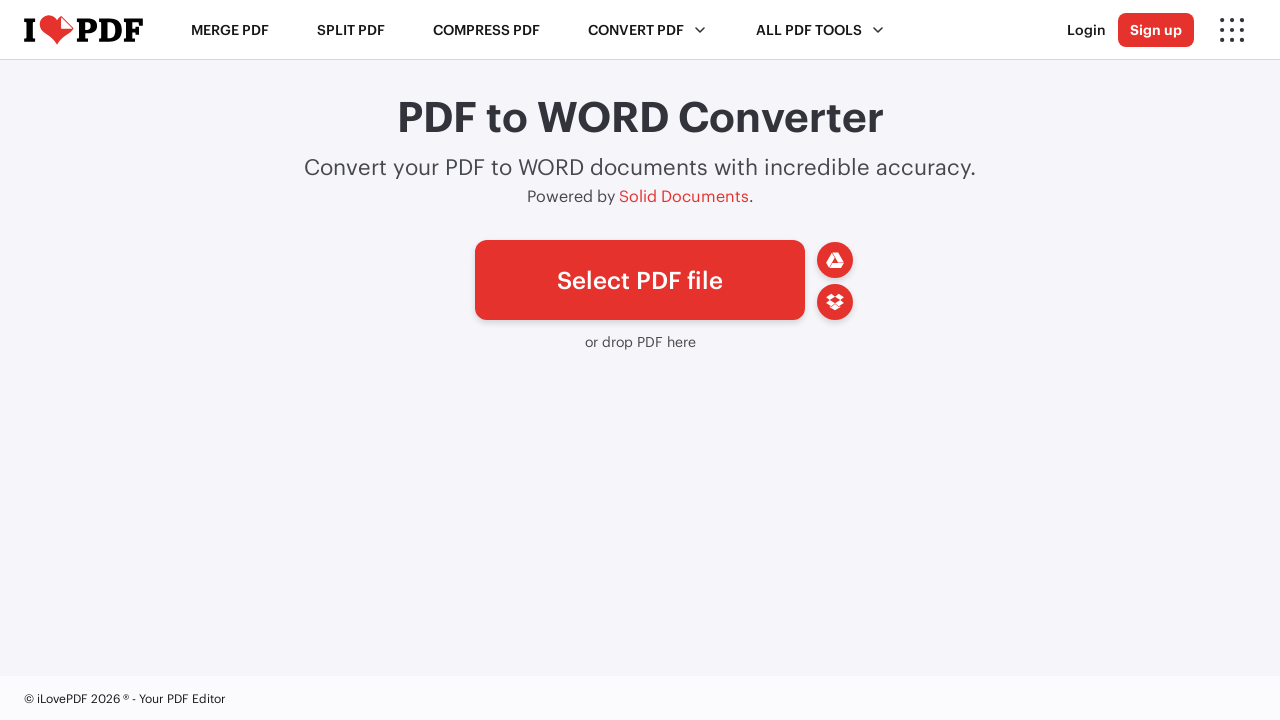

Clicked file picker button to open file selection at (640, 280) on #pickfiles
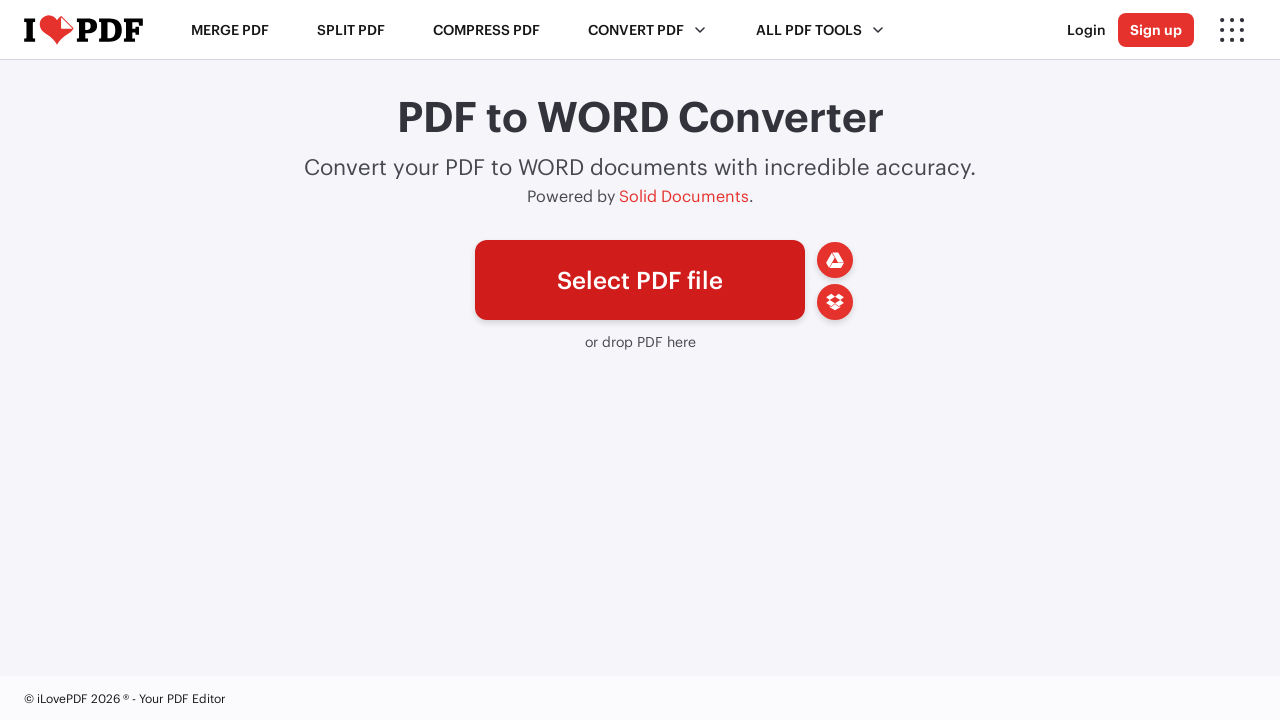

Set input file to temporary PDF file
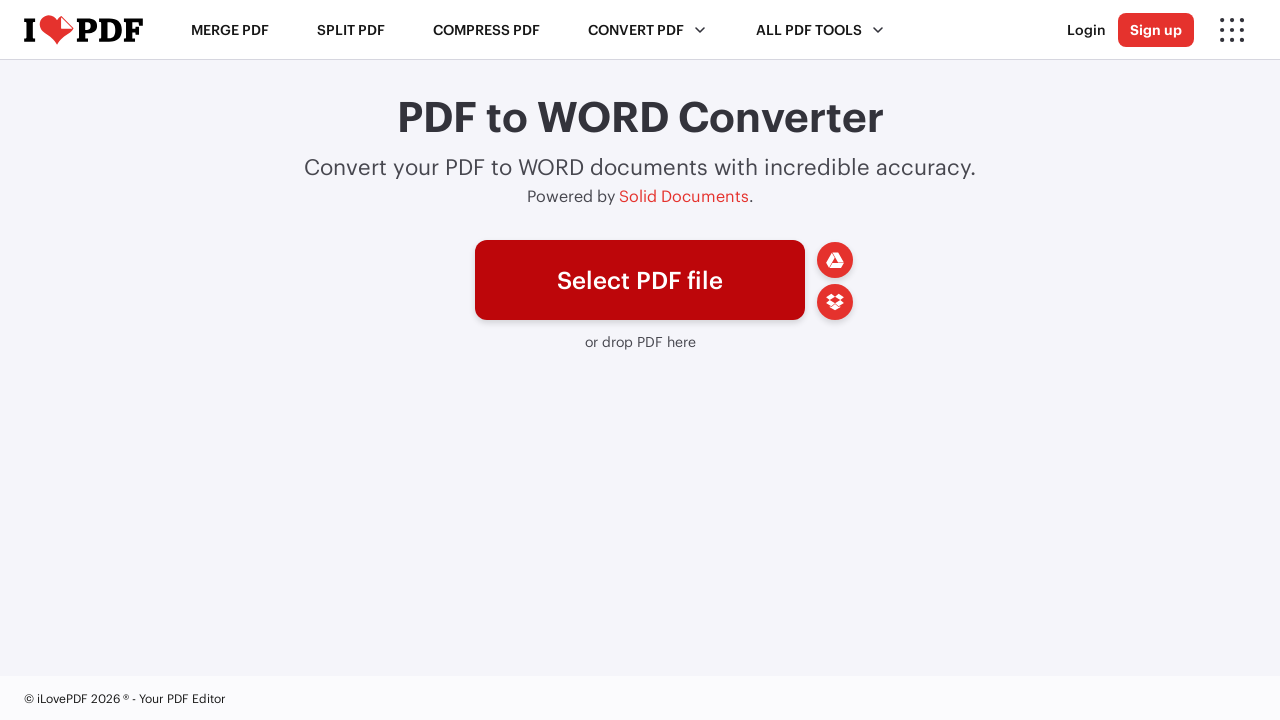

Waited 3 seconds for PDF file to be processed by conversion service
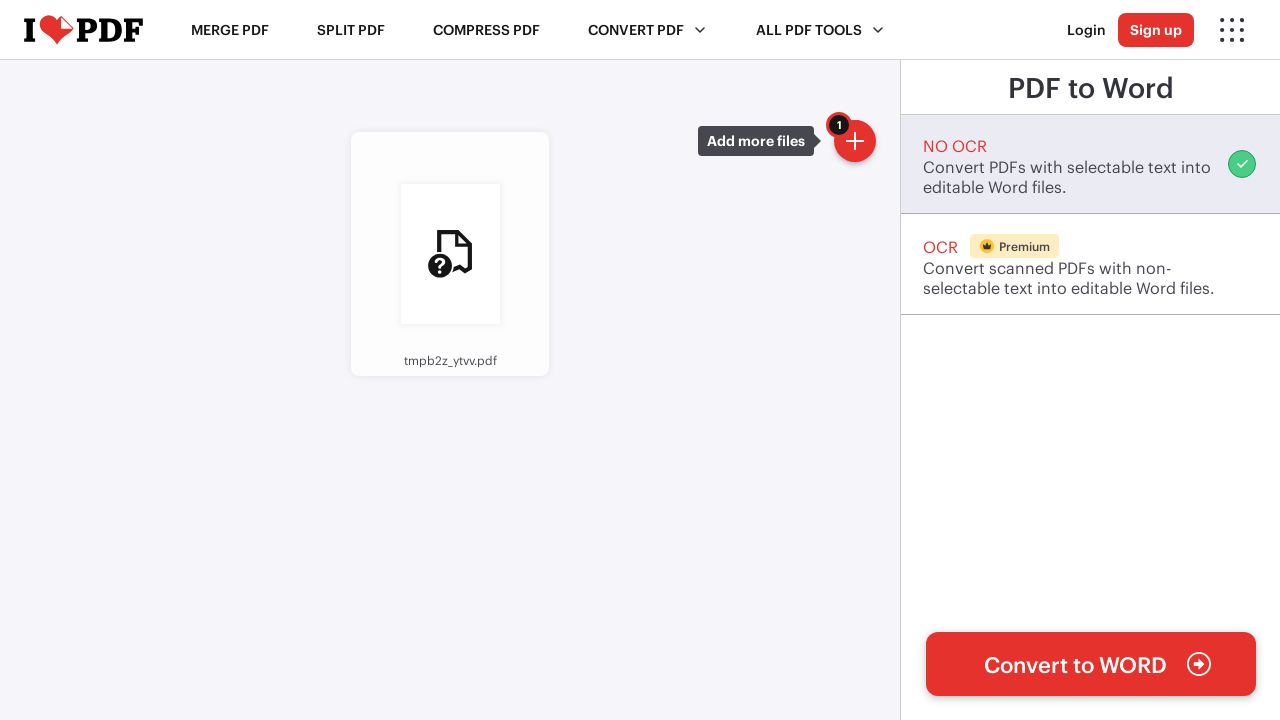

Cleaned up temporary PDF file
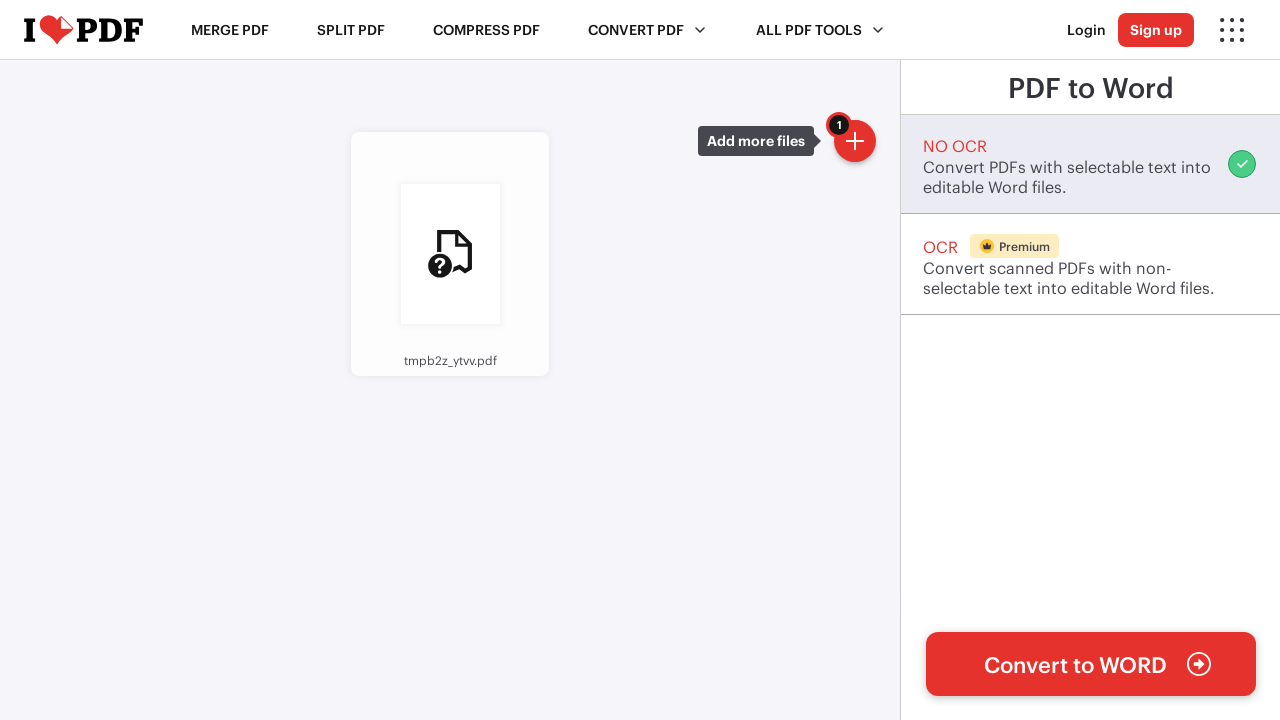

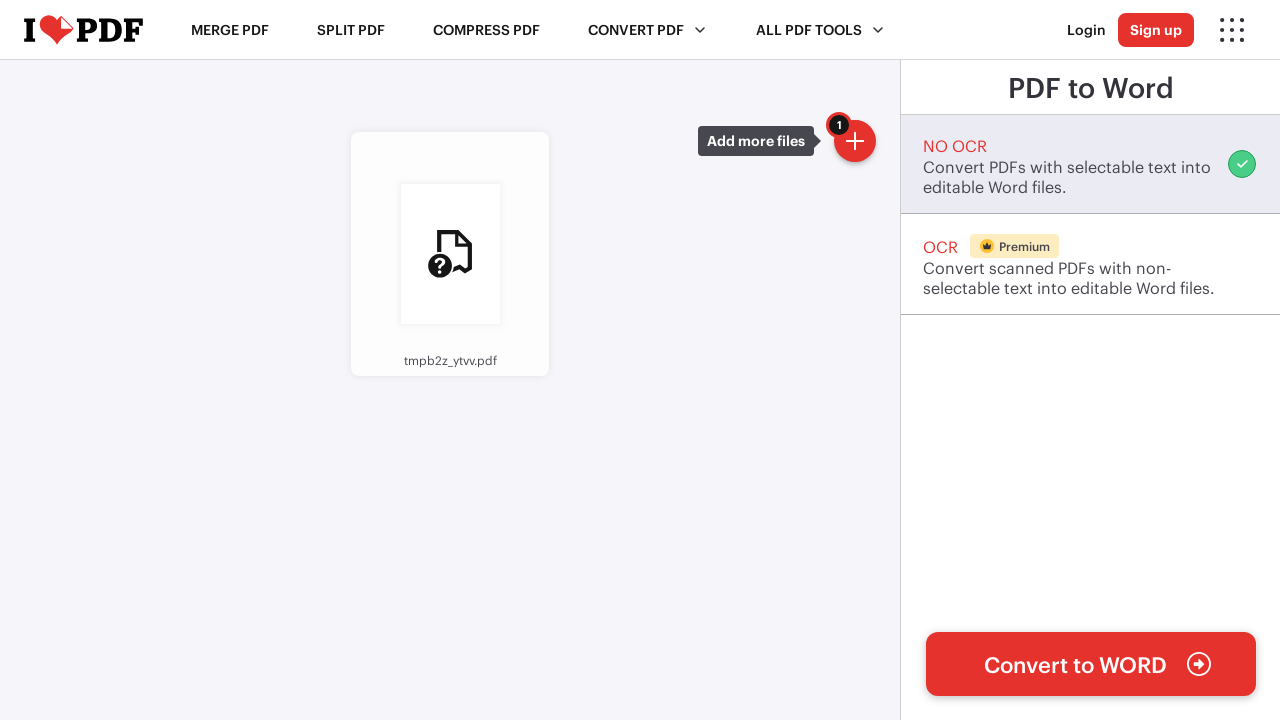